Tests adding a new employee by clicking the add employee button, selecting the new employee, and filling in the name, phone, and title fields

Starting URL: https://devmountain-qa.github.io/employee-manager/1.2_Version/index.html

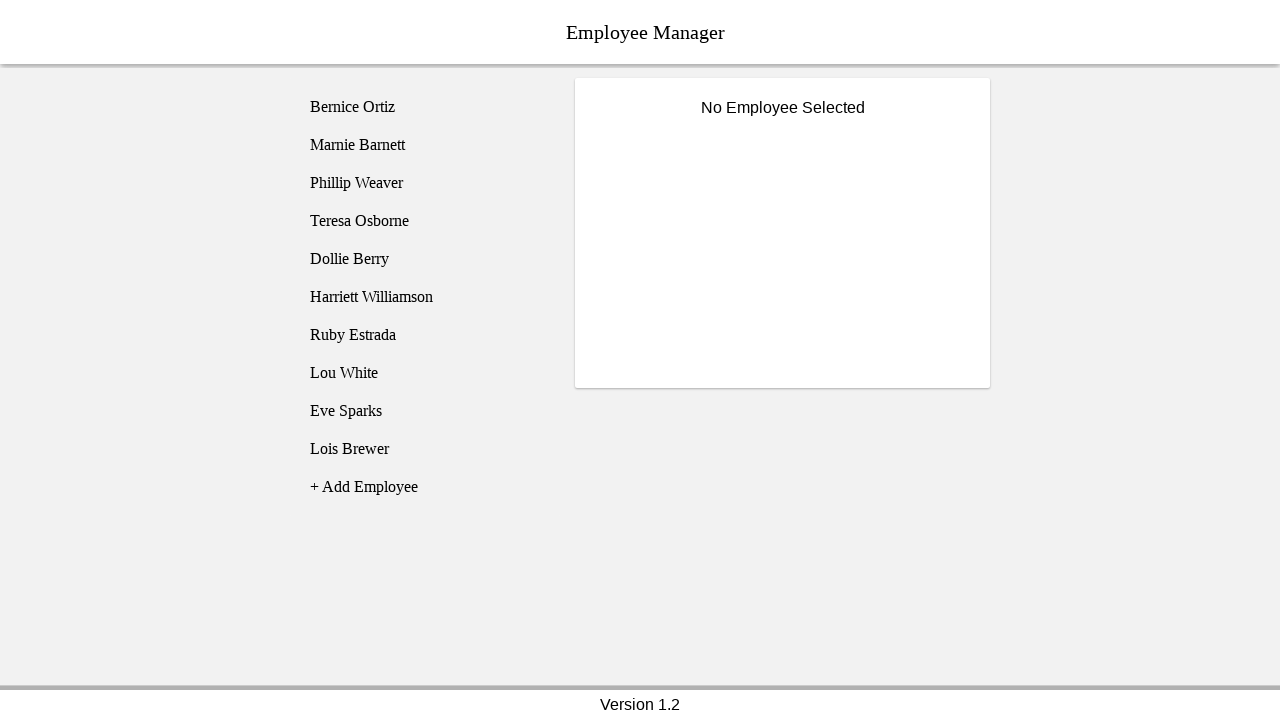

Waited for page header to load
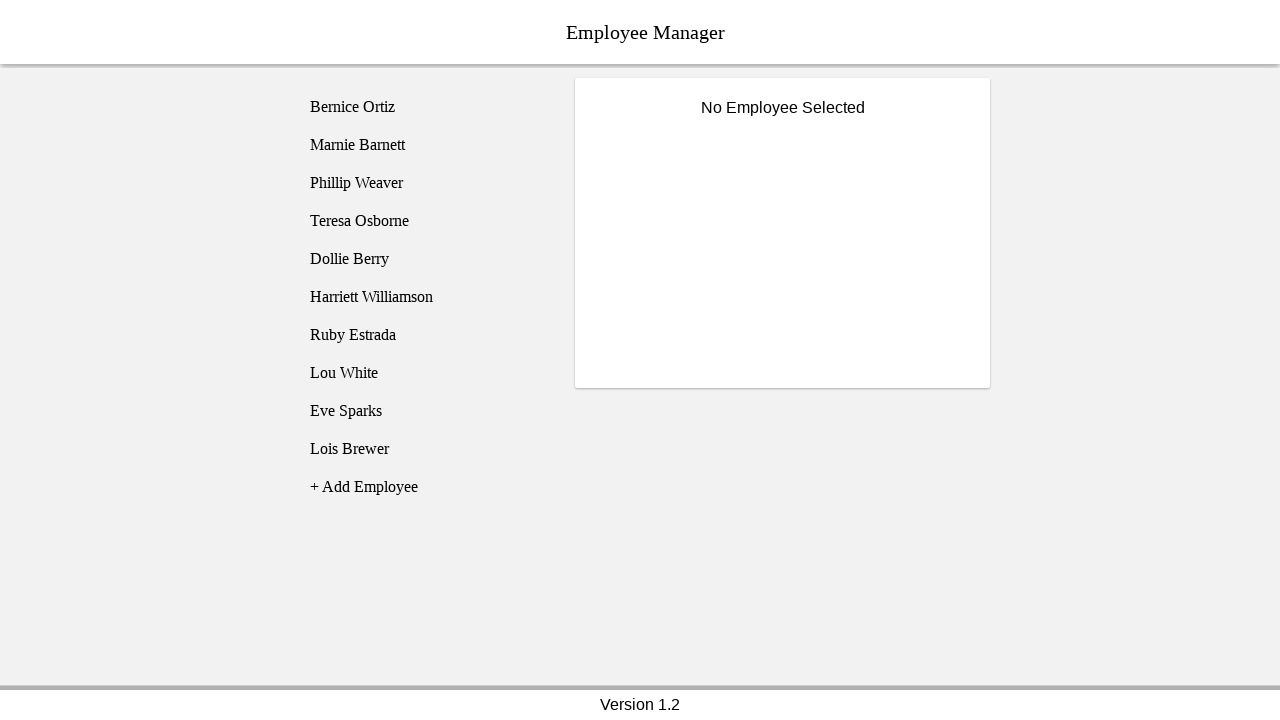

Clicked add employee button at (425, 487) on [name='addEmployee']
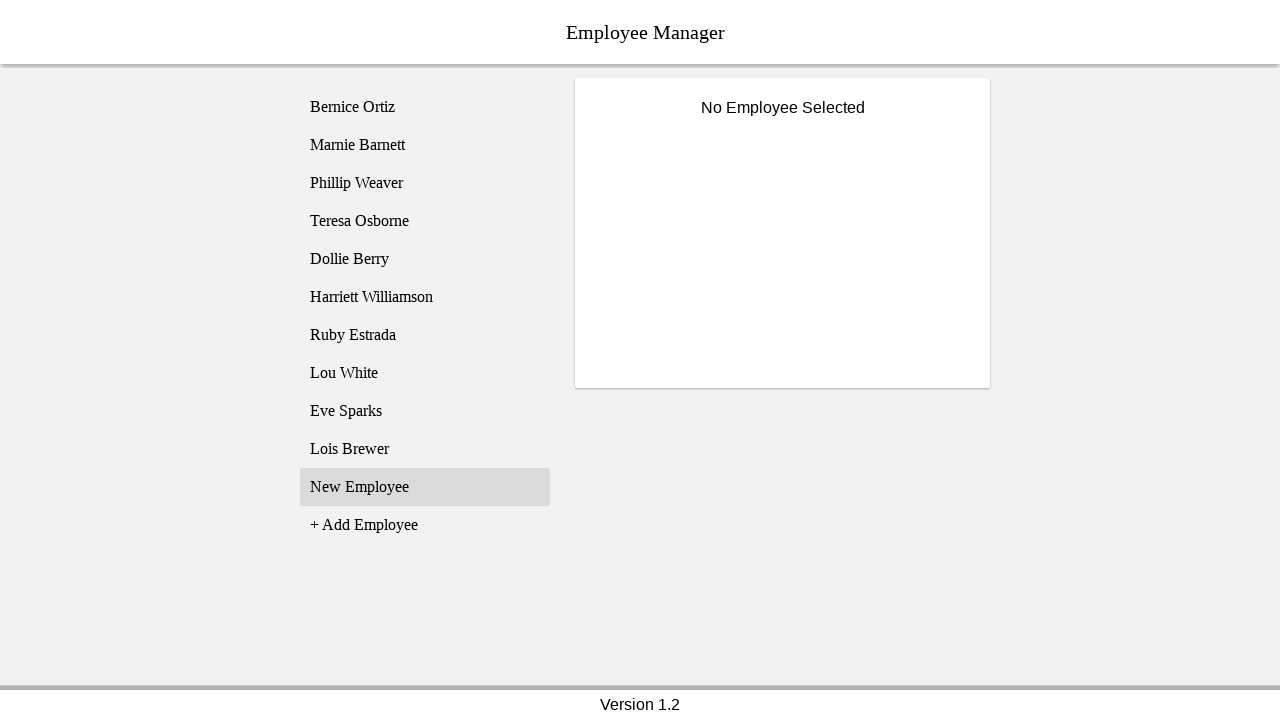

Selected newly created employee entry at (425, 487) on [name='employee11']
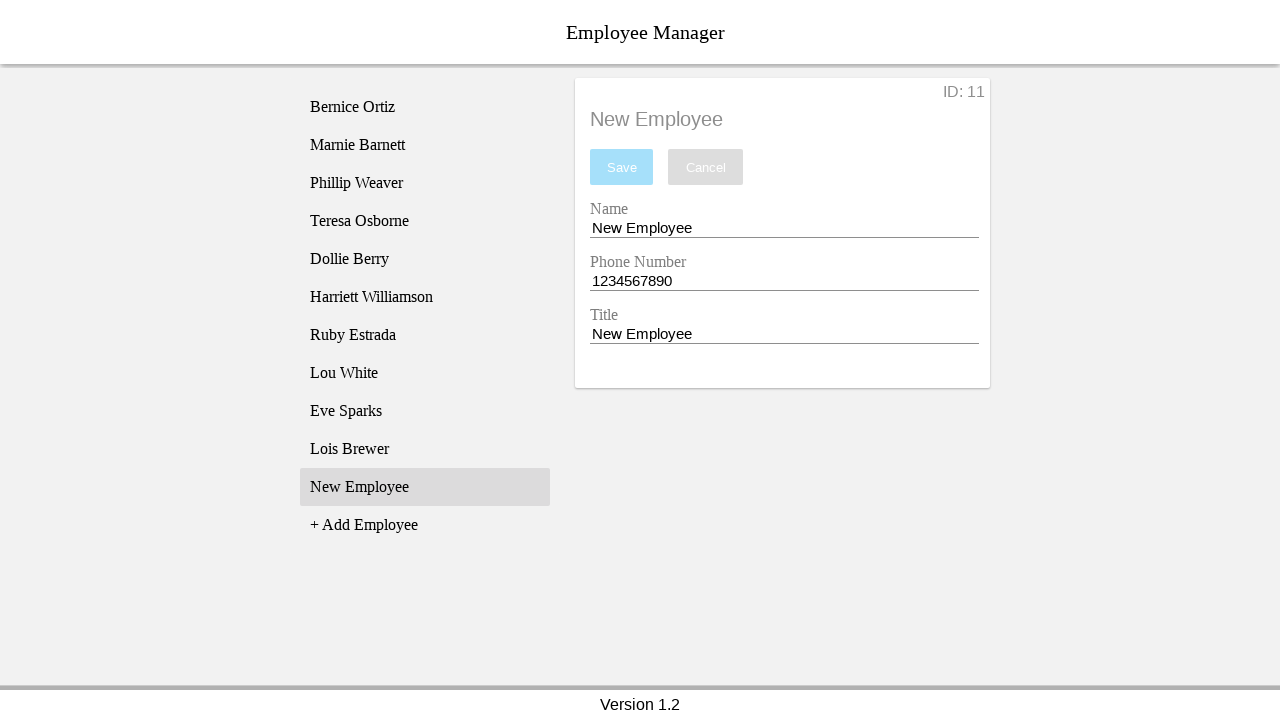

Clicked on name entry field at (784, 228) on input[name='nameEntry']
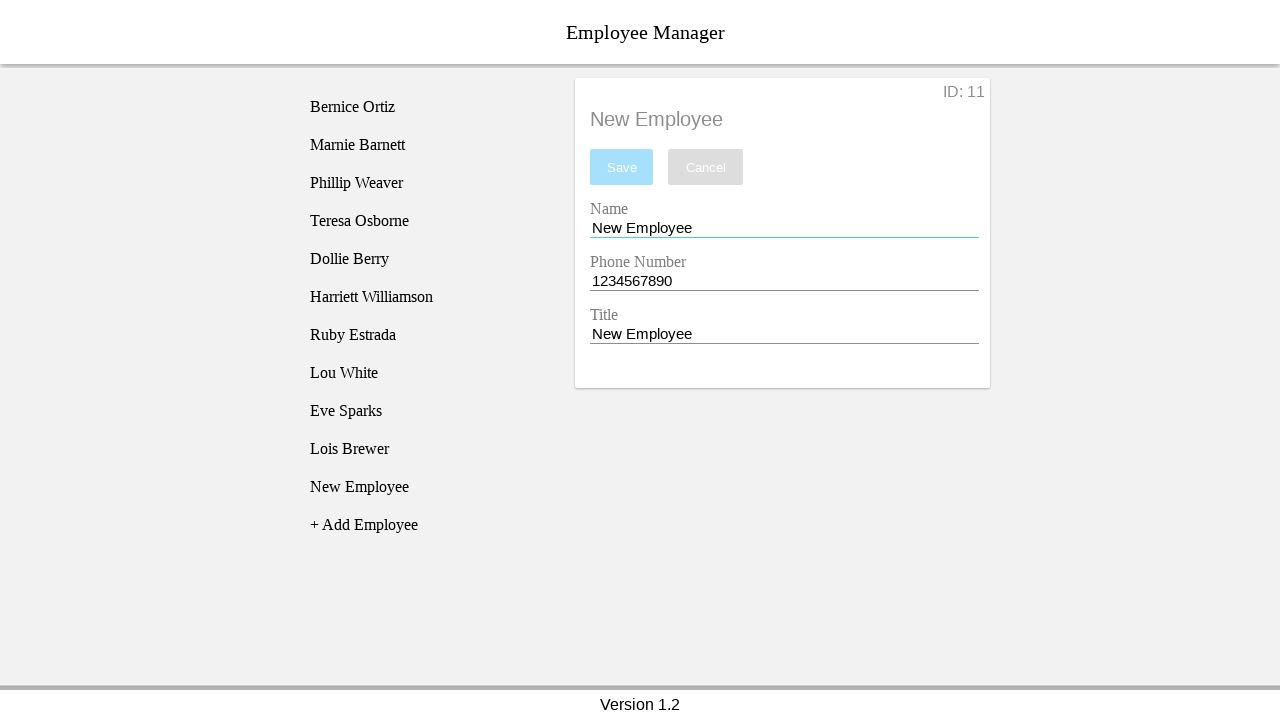

Filled name field with 'John Anderson' on input[name='nameEntry']
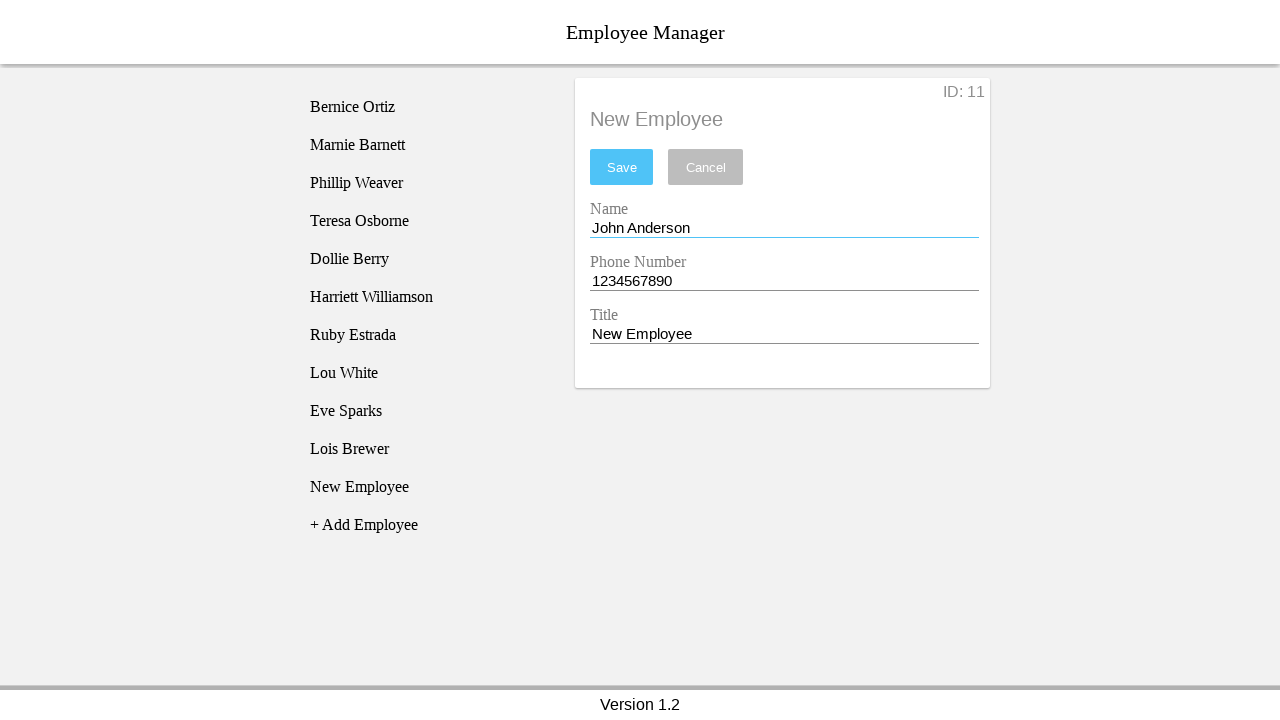

Clicked on phone entry field at (784, 281) on input[name='phoneEntry']
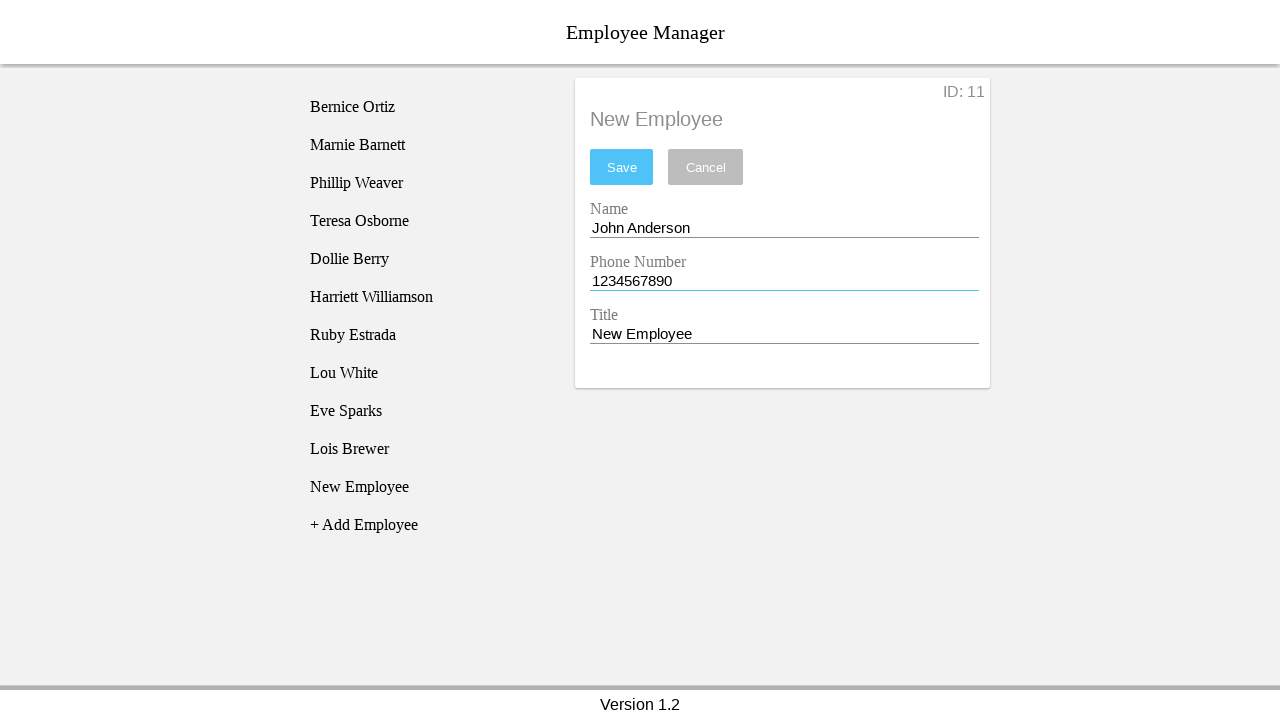

Filled phone field with '555-123-4567' on input[name='phoneEntry']
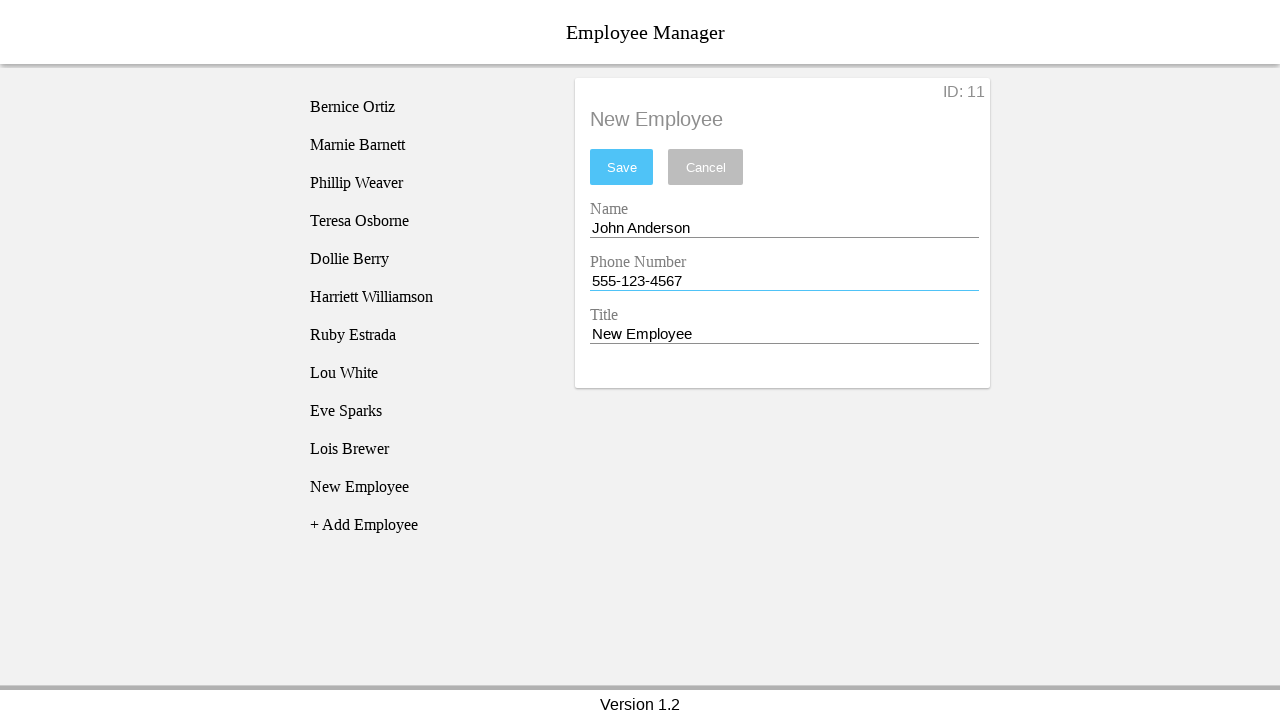

Clicked on title entry field at (784, 334) on input[name='titleEntry']
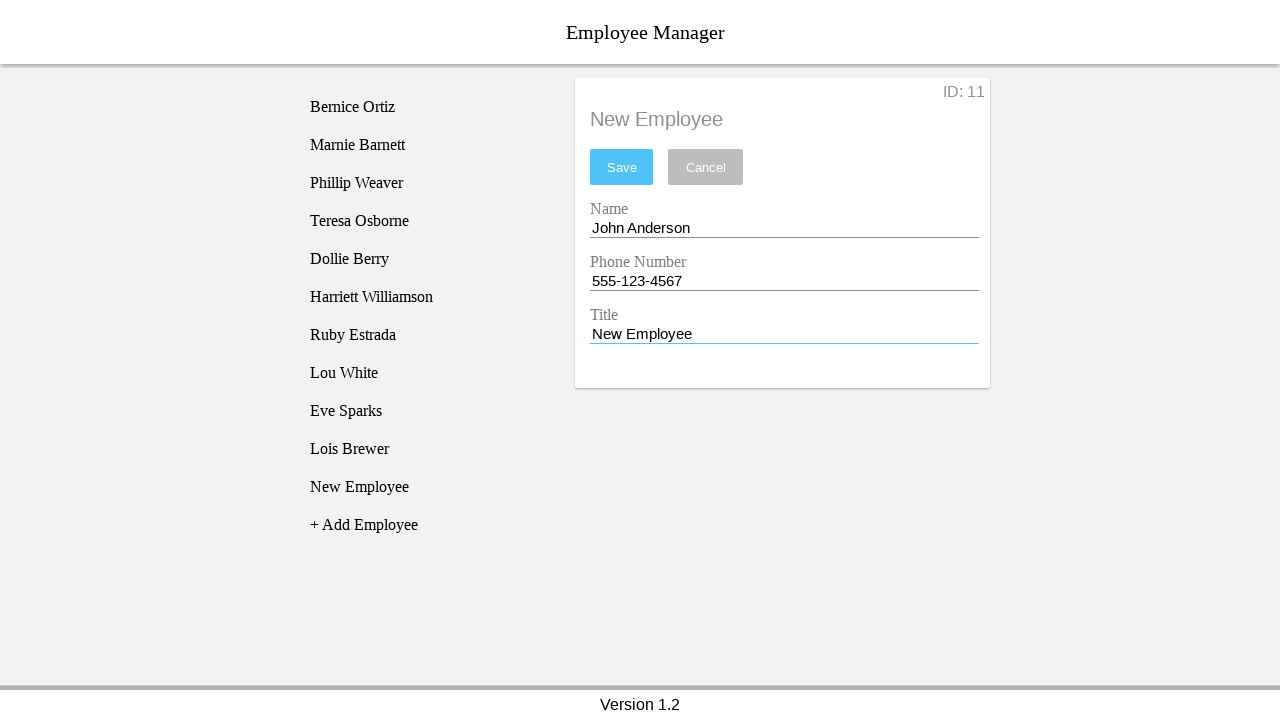

Filled title field with 'Software Engineer' on input[name='titleEntry']
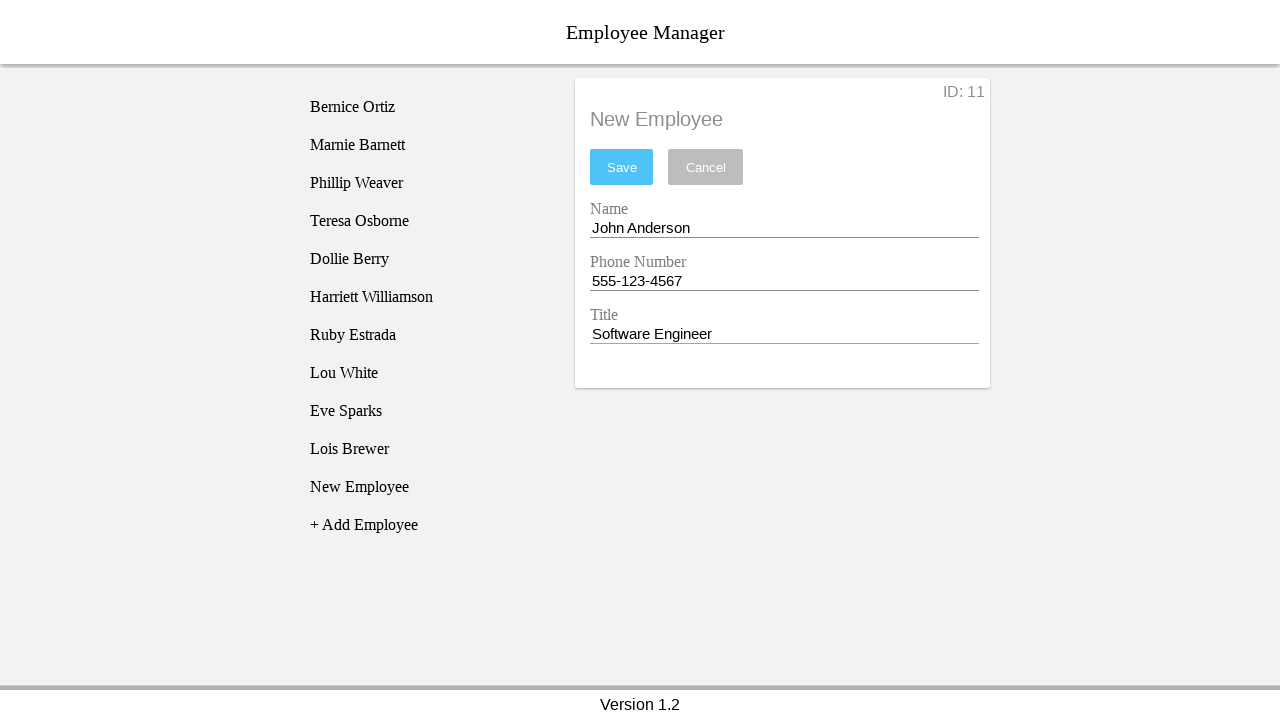

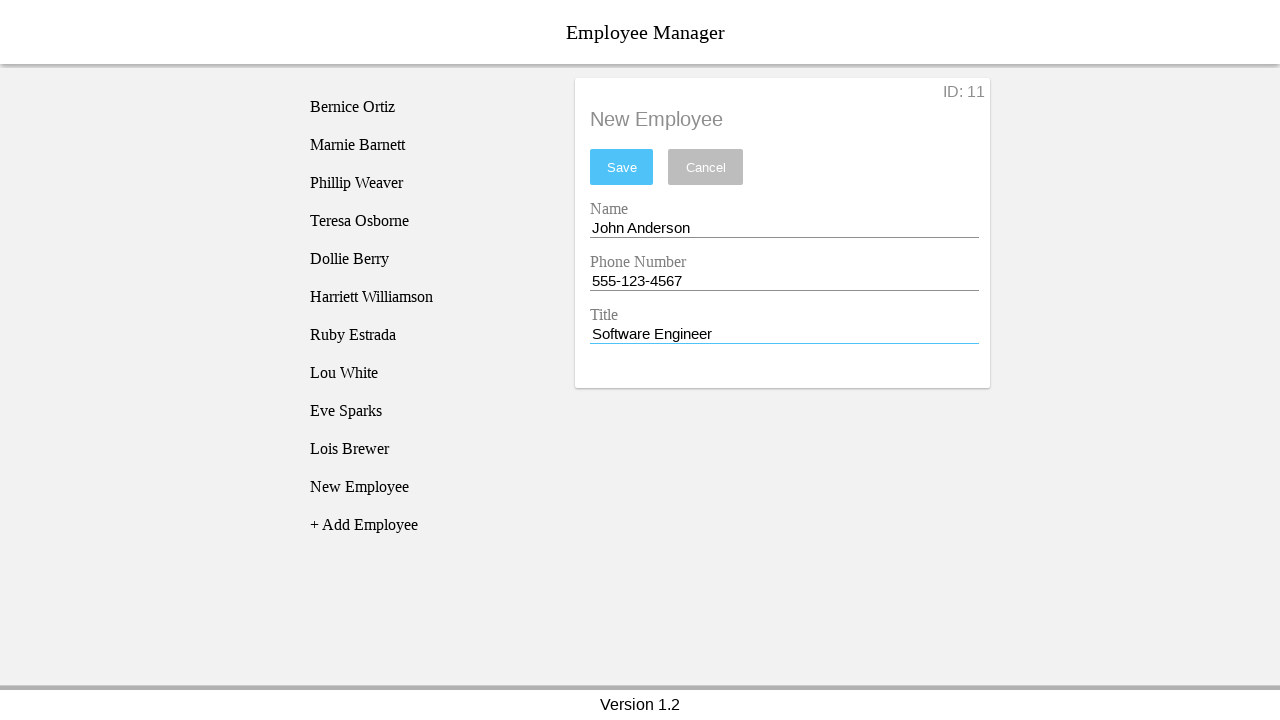